Tests various Selenium locator strategies (XPath absolute/relative, CSS absolute/relative) by filling a text input field with different values and clearing it between each attempt

Starting URL: https://www.mycontactform.com/

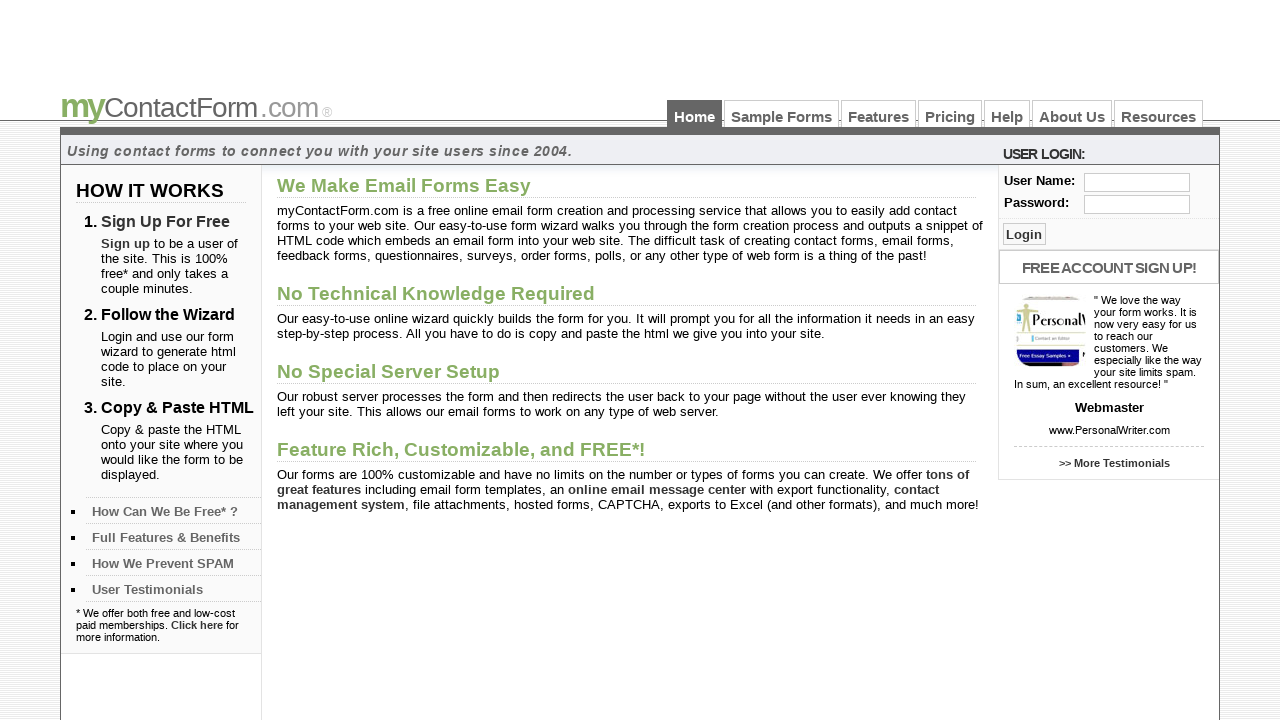

Filled text input with 'Akhila' using absolute XPath on //html/body/div[3]/div[2]/div[1]/form/fieldset/div/input
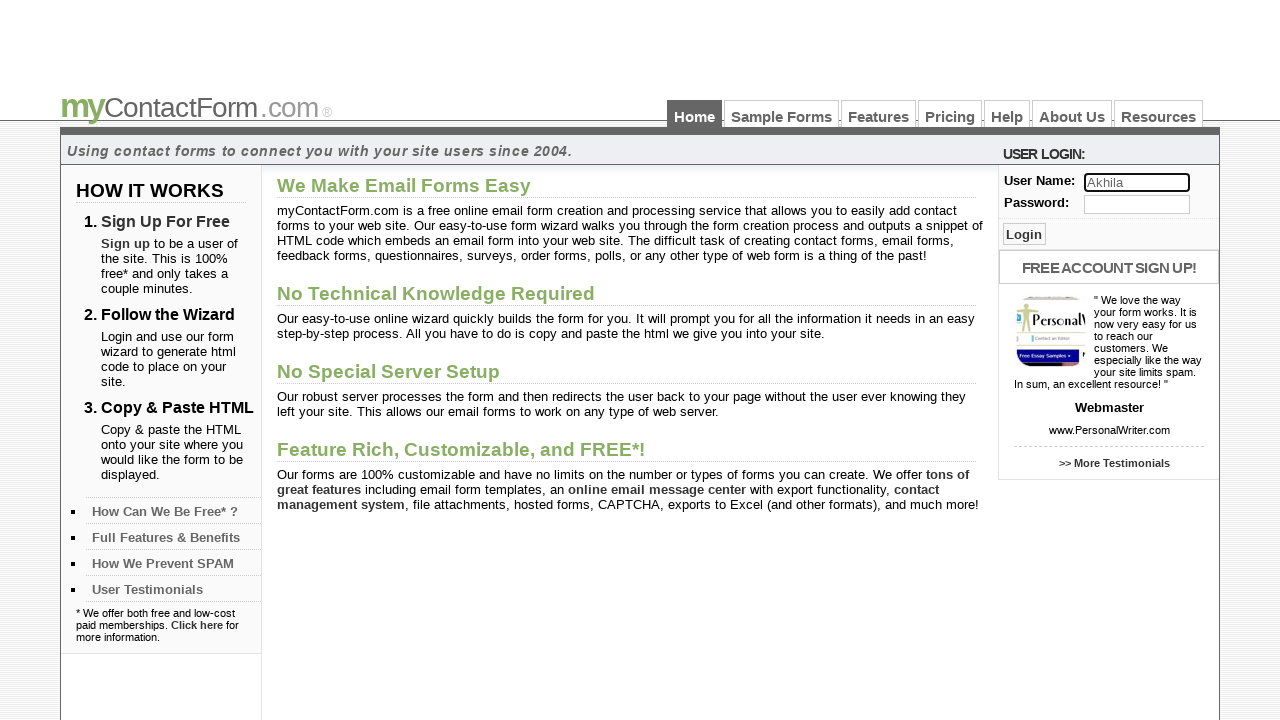

Waited 2000ms after filling with 'Akhila'
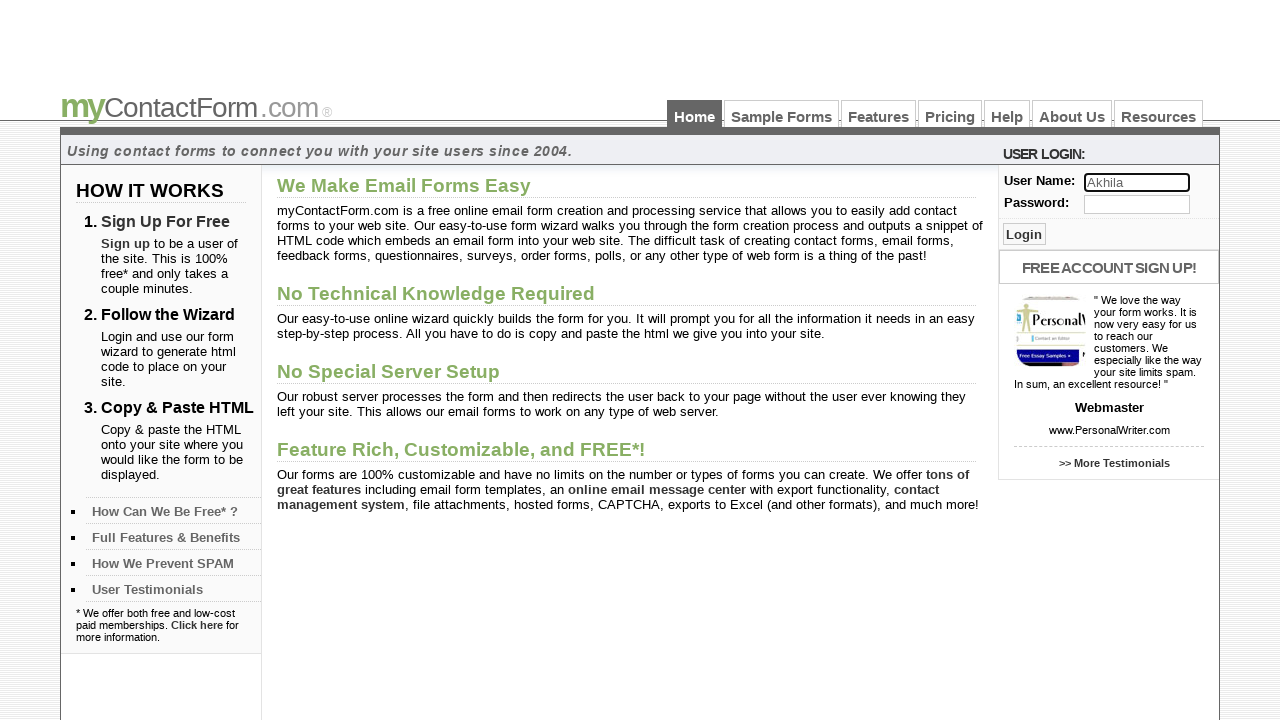

Cleared text input using absolute XPath on //html/body/div[3]/div[2]/div[1]/form/fieldset/div/input
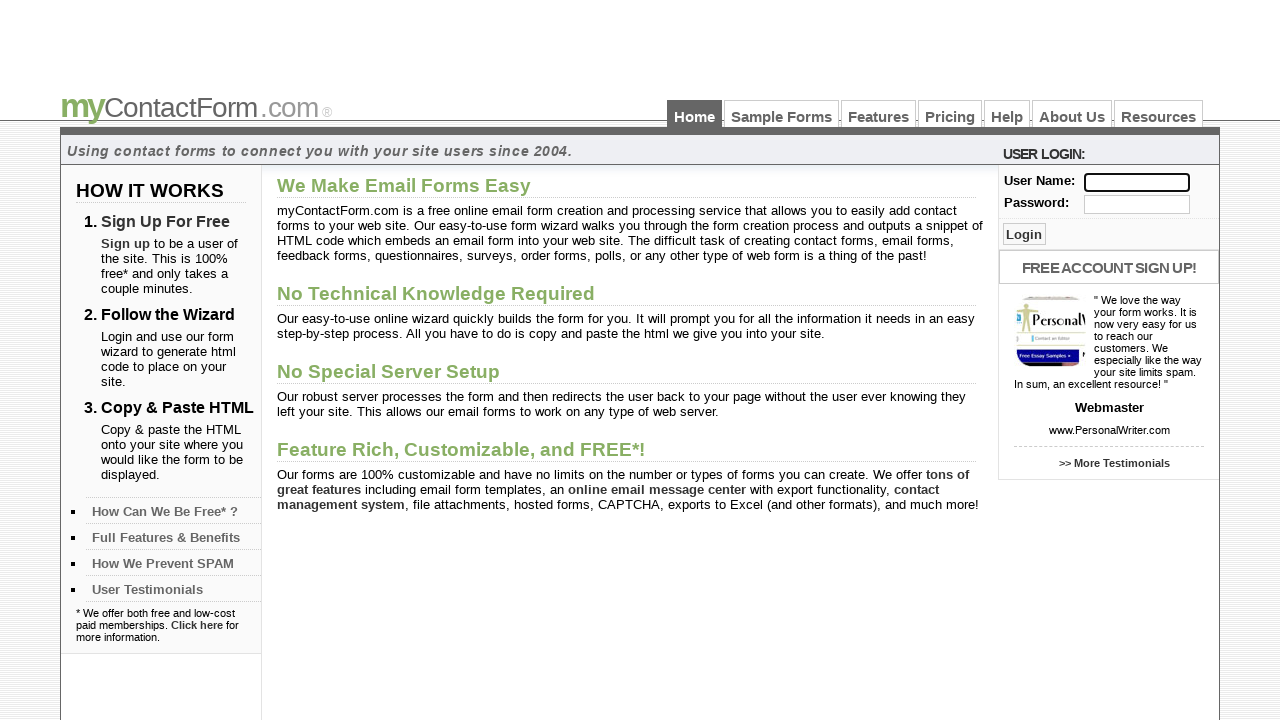

Filled text input with 'Sai' using relative XPath on //form/fieldset/div/input
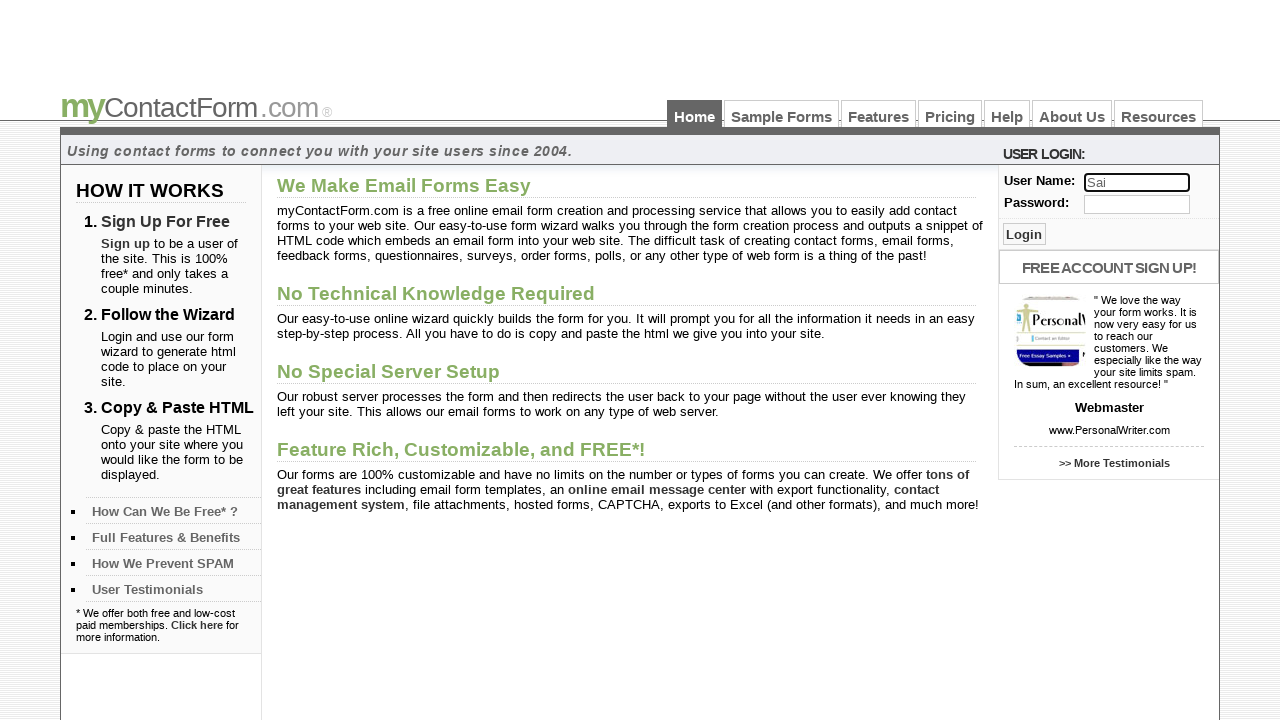

Waited 2000ms after filling with 'Sai'
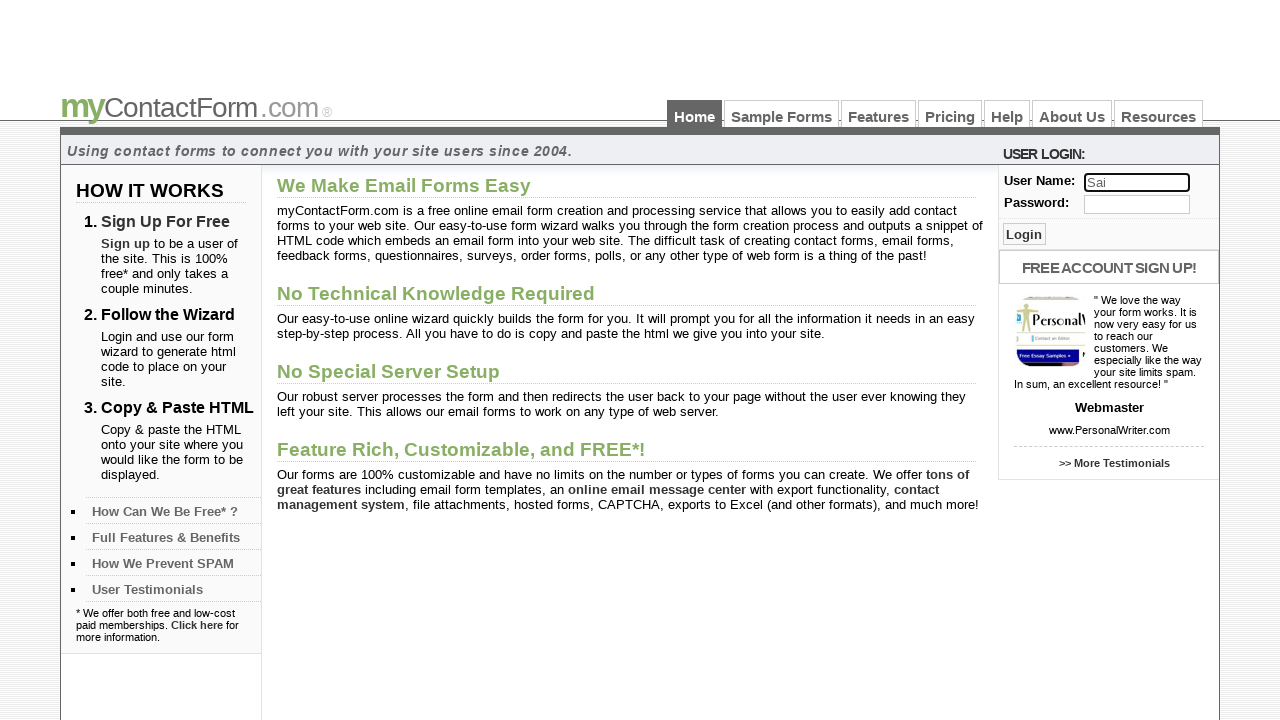

Cleared text input using relative XPath on //form/fieldset/div/input
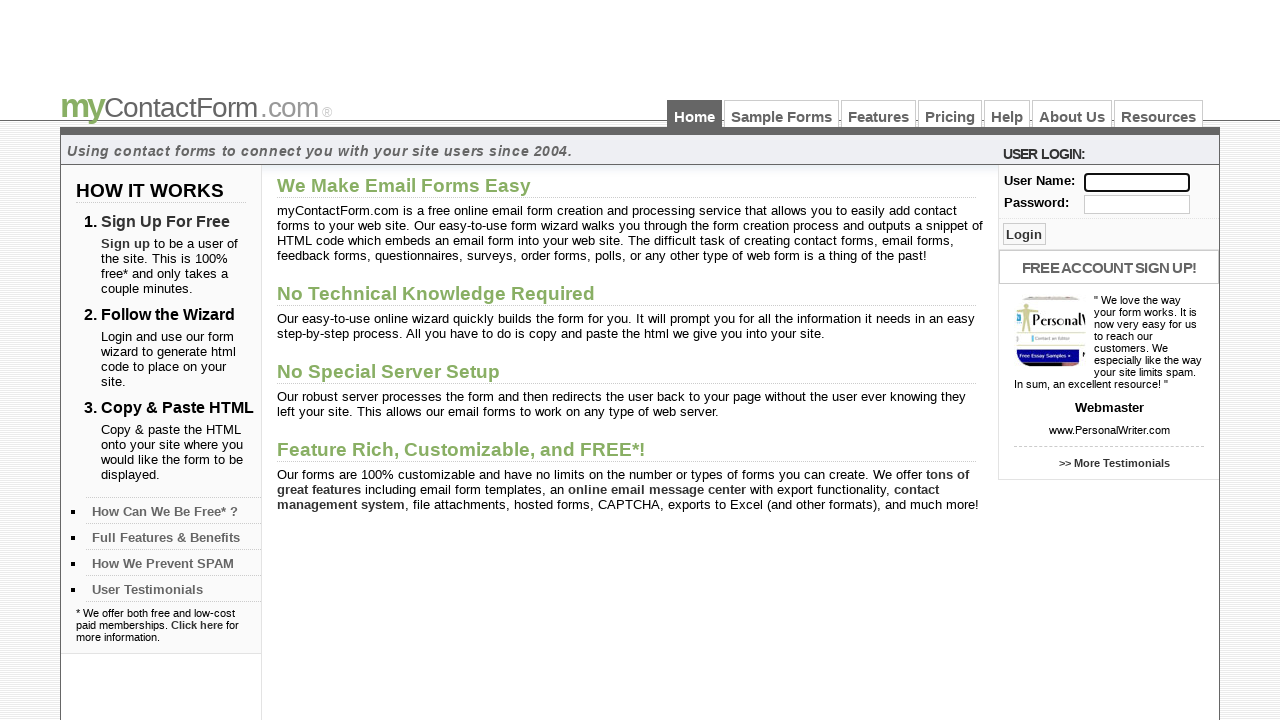

Filled text input with 'Anil' using absolute CSS selector on html>body>div:nth-of-type(3)>div:nth-of-type(2)>div>form>fieldset>div>input
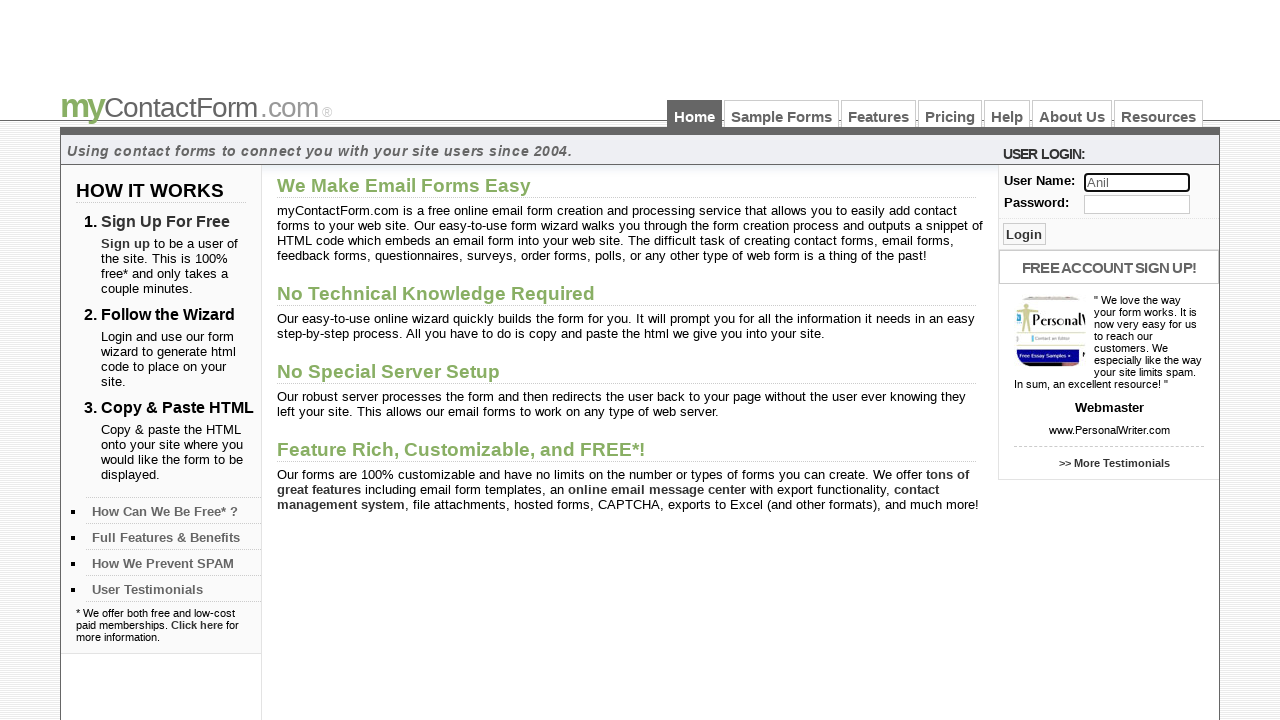

Waited 2000ms after filling with 'Anil'
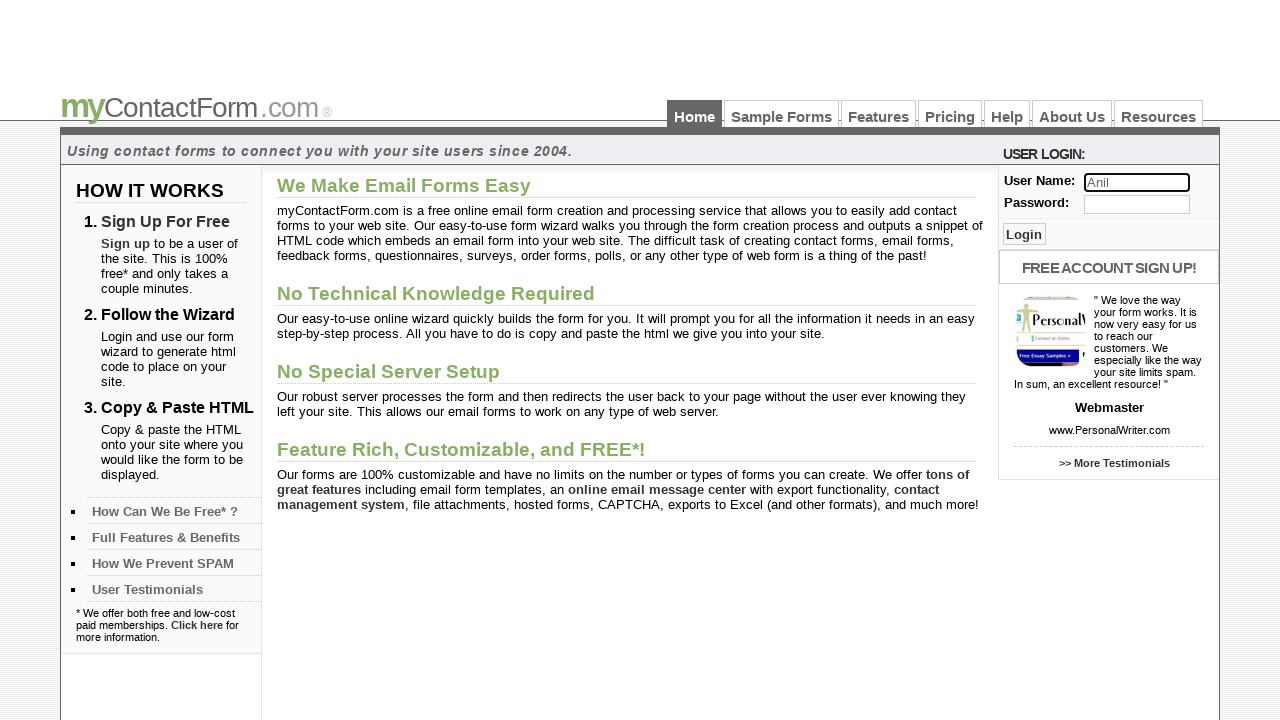

Cleared text input using absolute CSS selector on html>body>div:nth-of-type(3)>div:nth-of-type(2)>div>form>fieldset>div>input
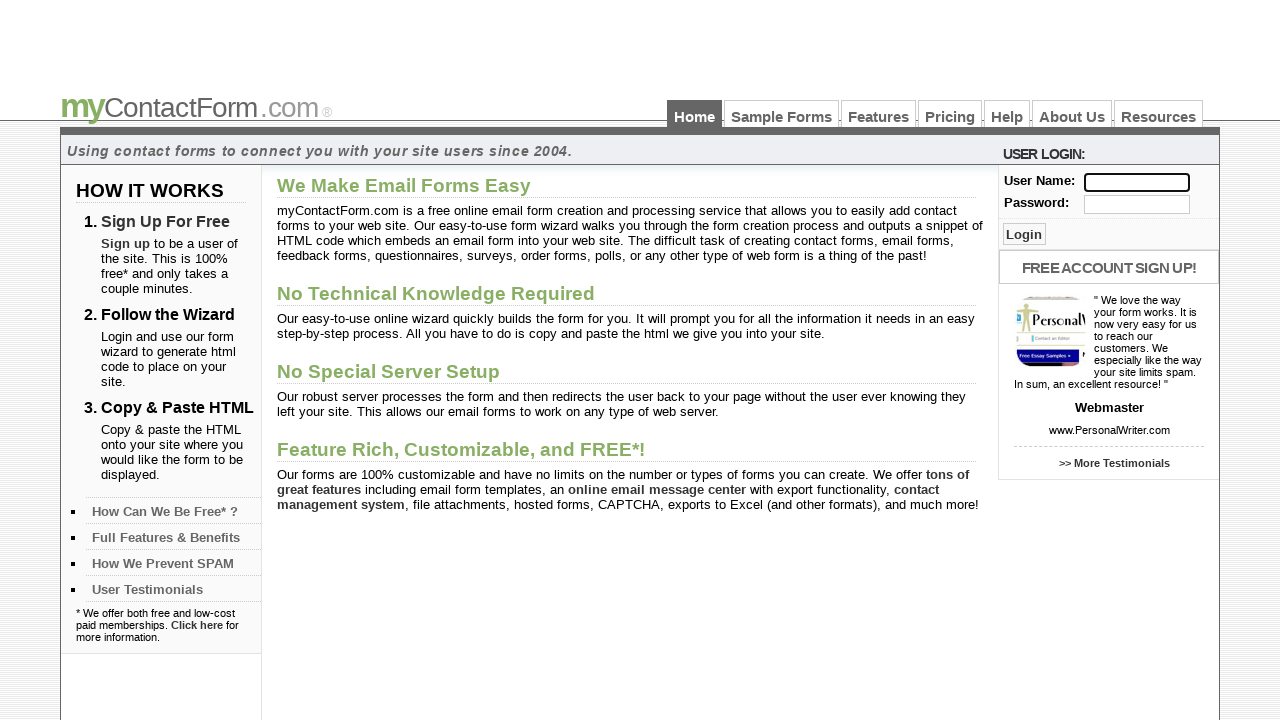

Filled text input with 'Naresh' using relative CSS selector on form>fieldset>div>input
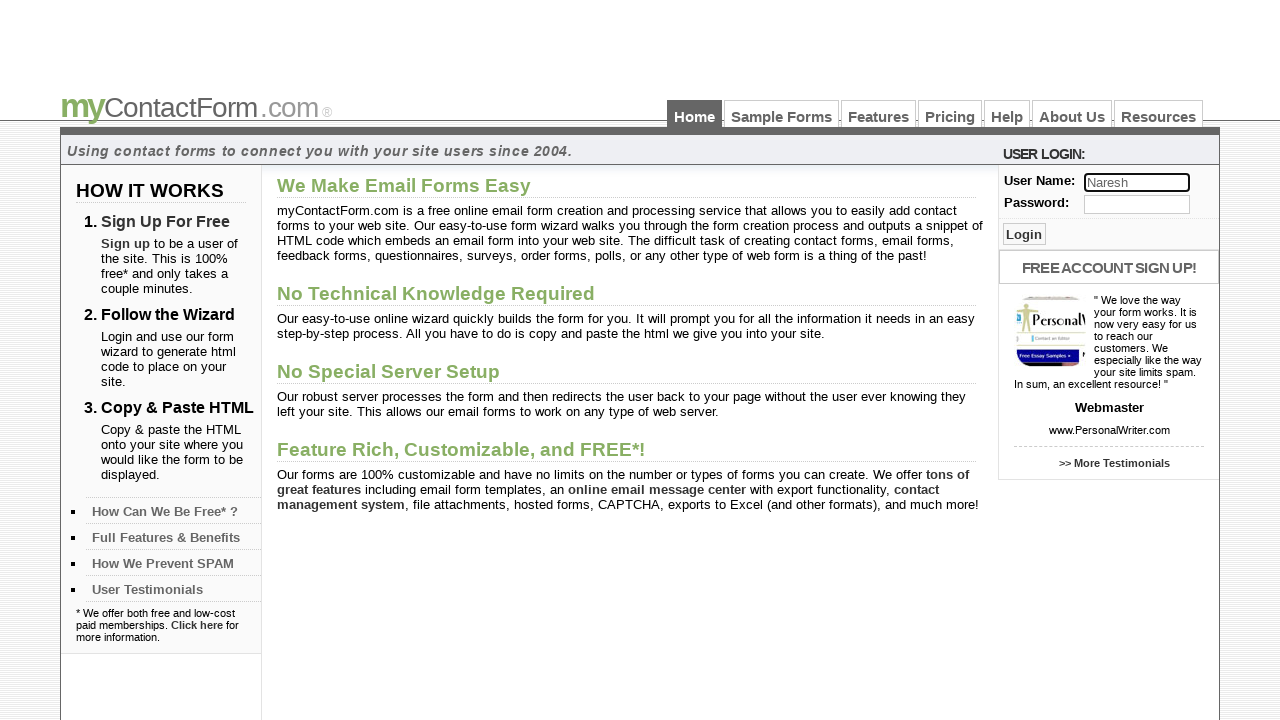

Waited 2000ms after filling with 'Naresh'
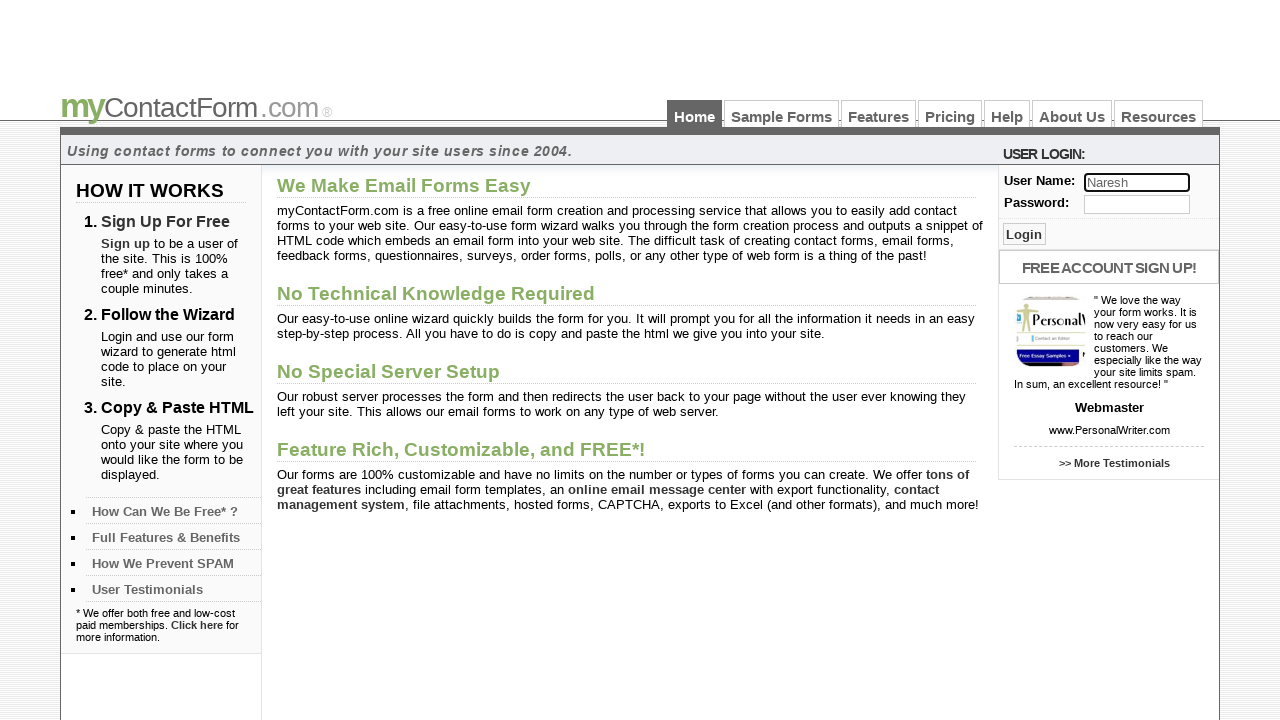

Cleared text input using relative CSS selector on form>fieldset>div>input
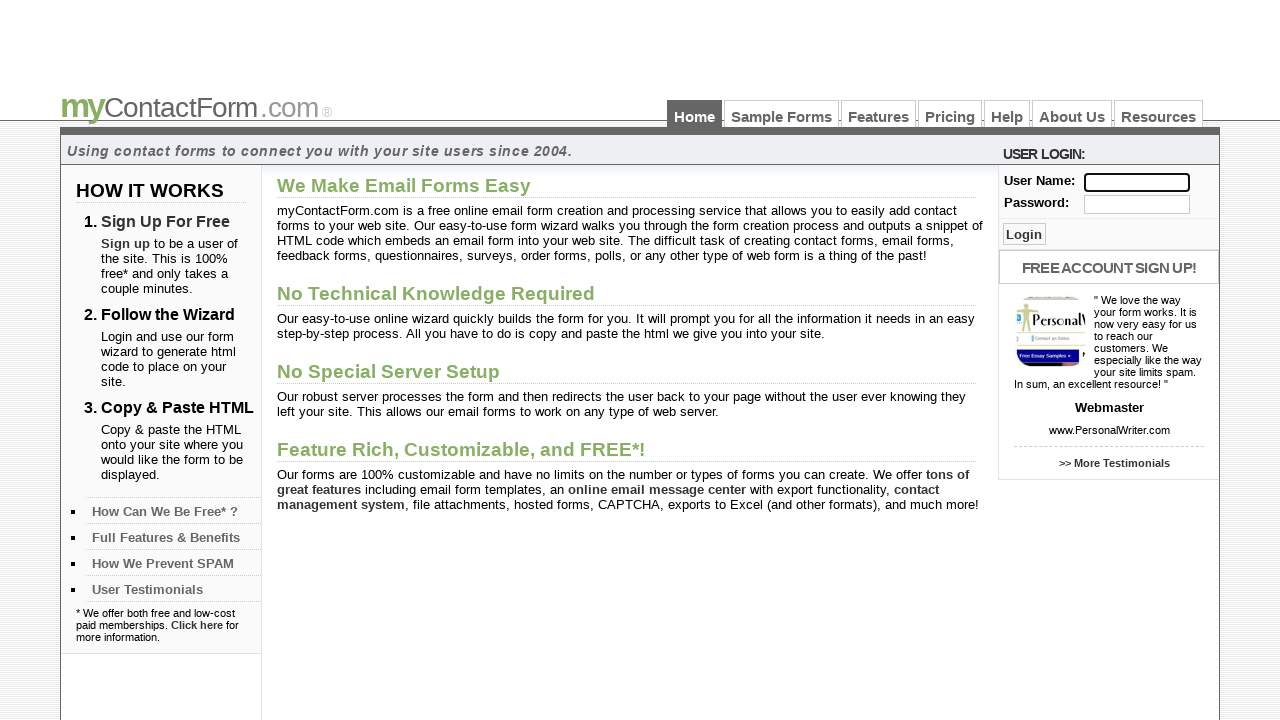

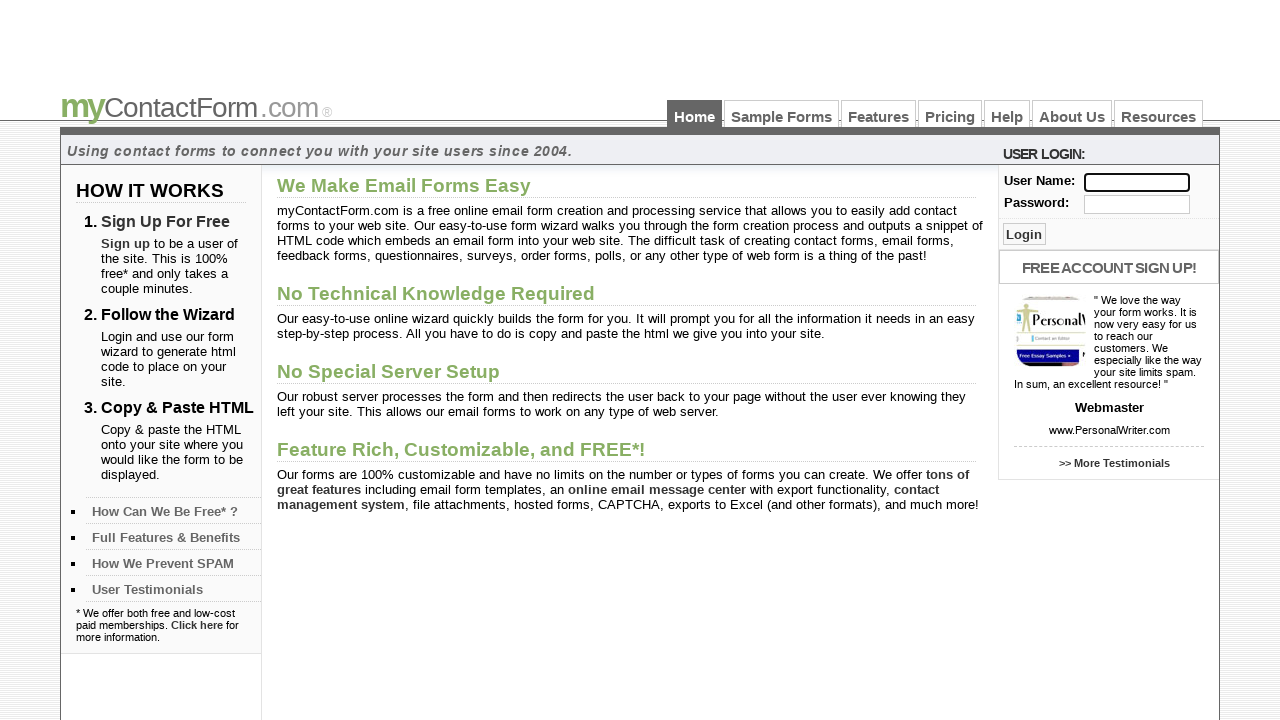